Navigates to the FreeCRM website and waits for the page title to fully load, verifying the expected title is present.

Starting URL: https://classic.freecrm.com/index.html

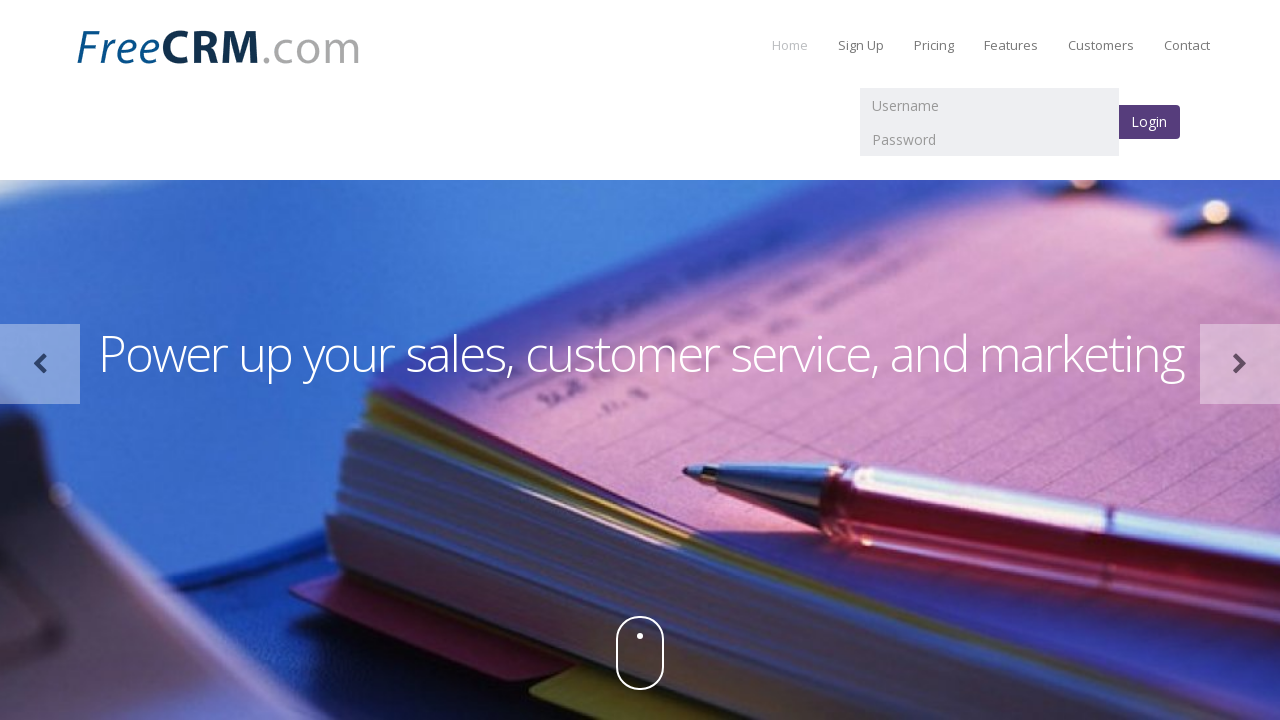

Waited for page title to fully load
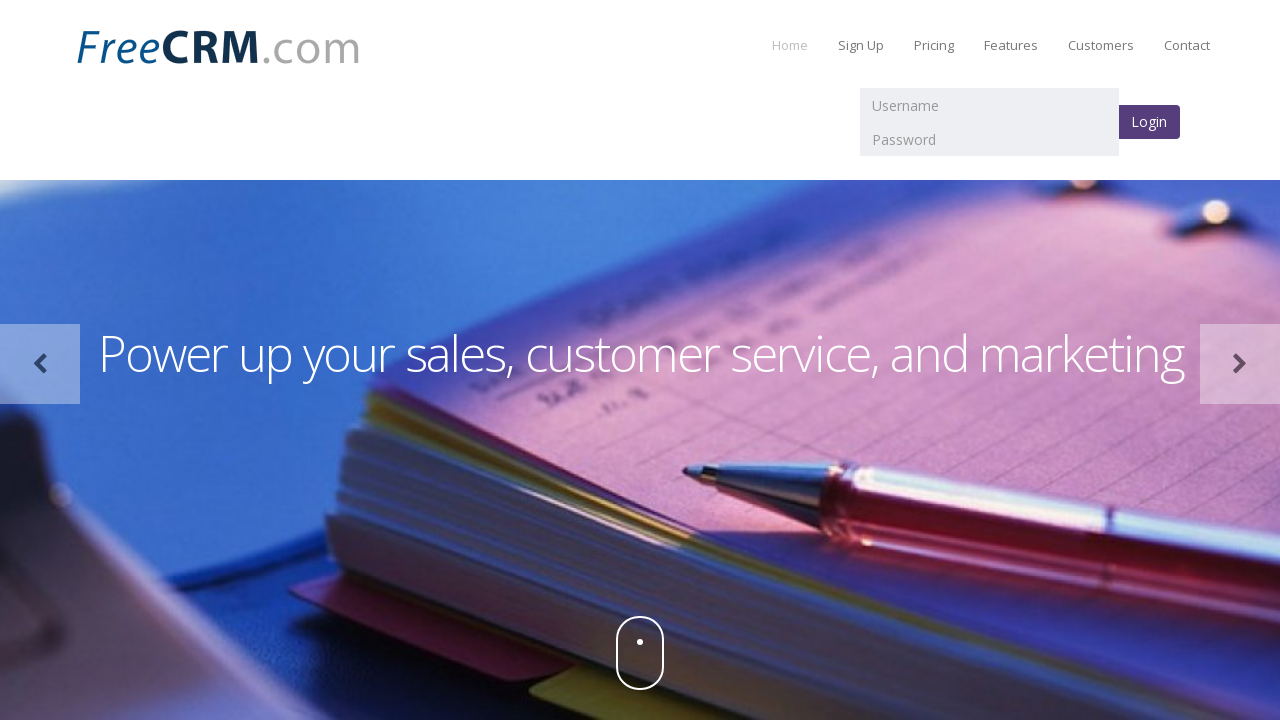

Retrieved page title
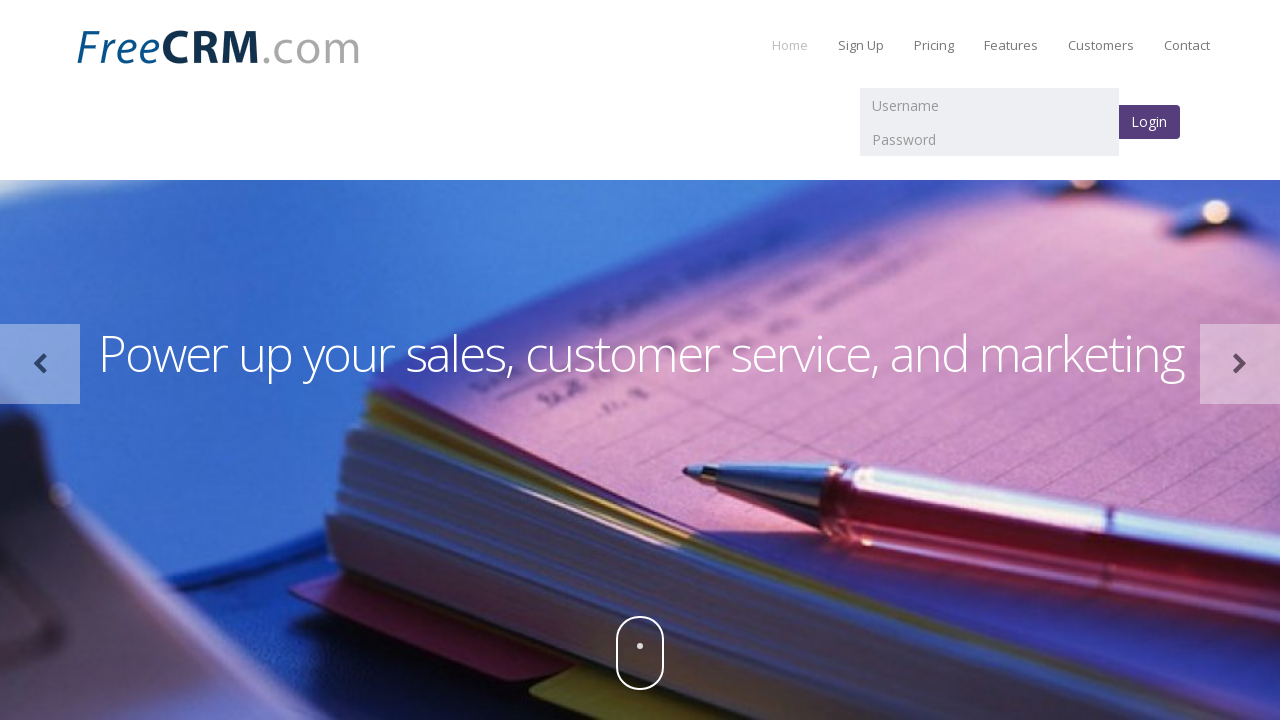

Verified page title matches expected value: 'Free CRM software for customer relationship management, sales, and support.'
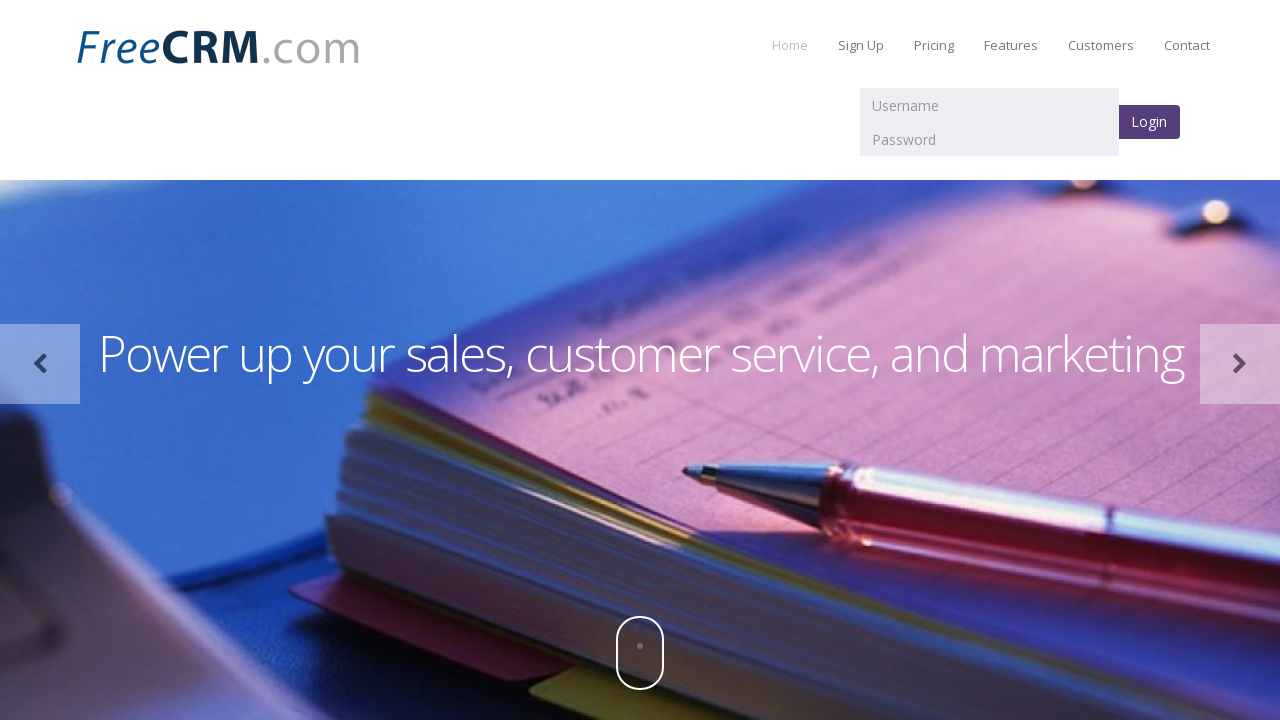

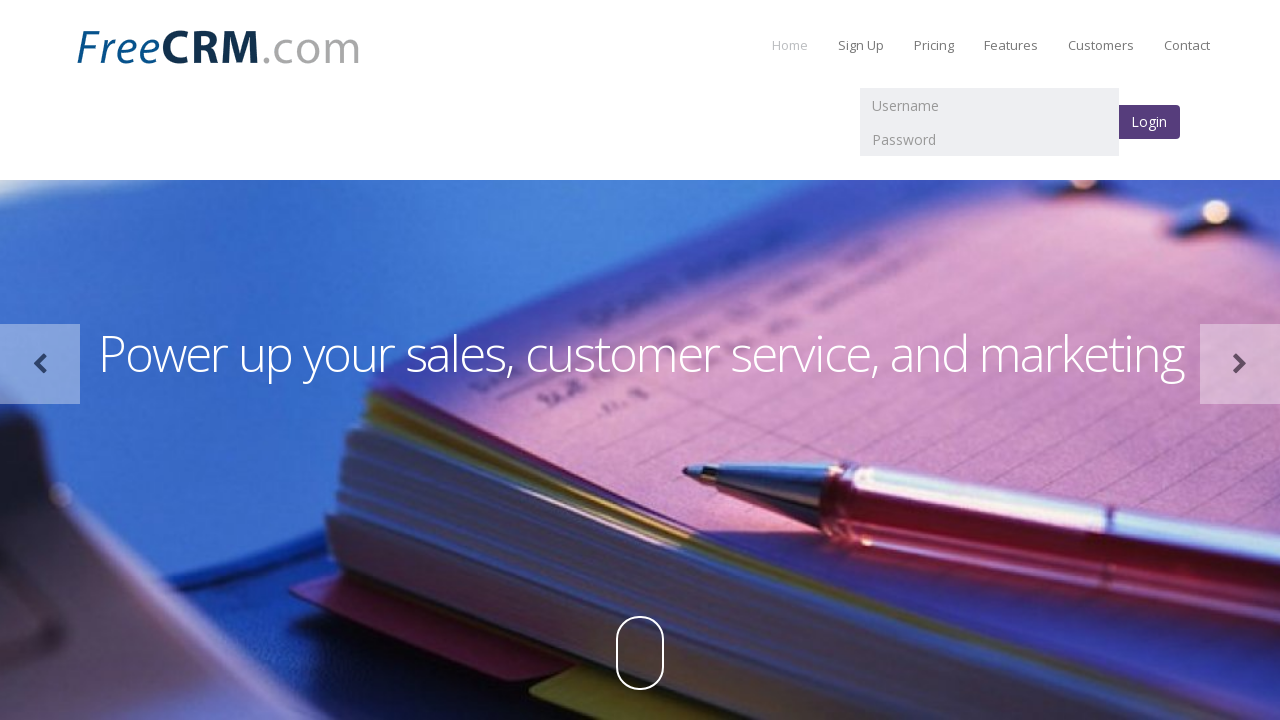